Tests JavaScript prompt alert by clicking a button, entering text into the prompt, accepting it, and verifying the entered text is displayed

Starting URL: https://automationfc.github.io/basic-form/index.html

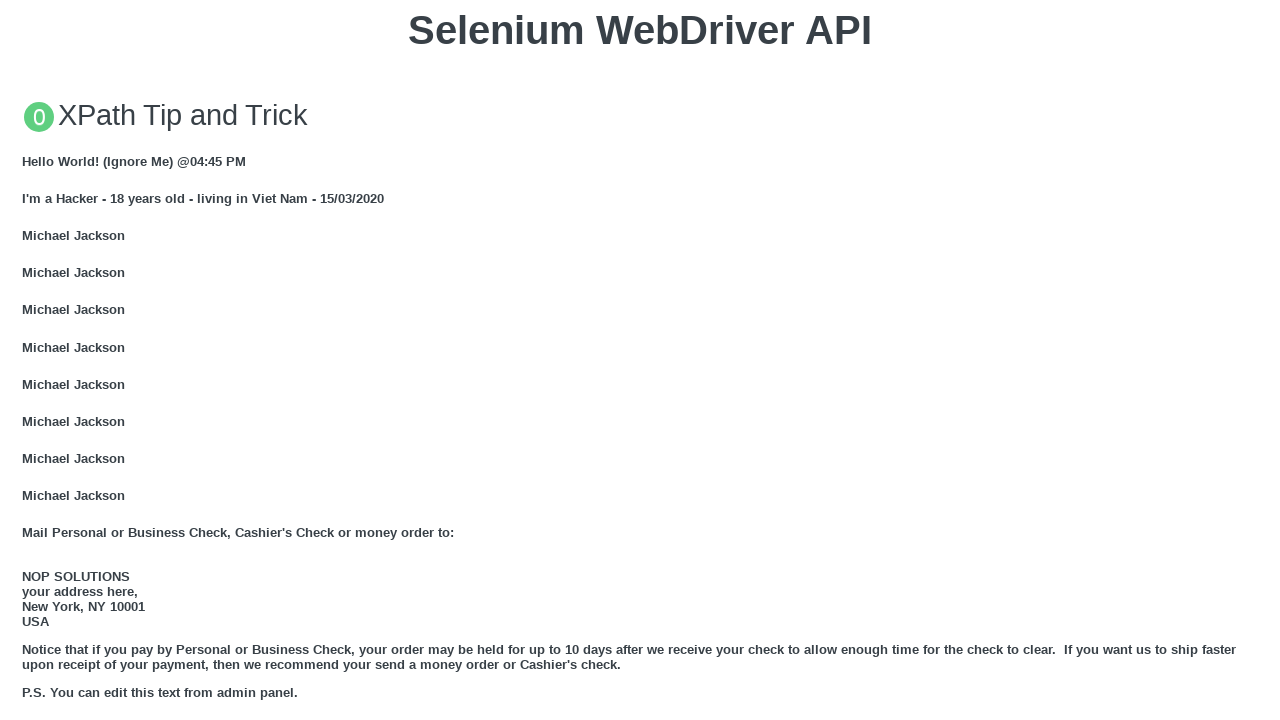

Set up dialog handler to accept prompt with text 'Automation Testing'
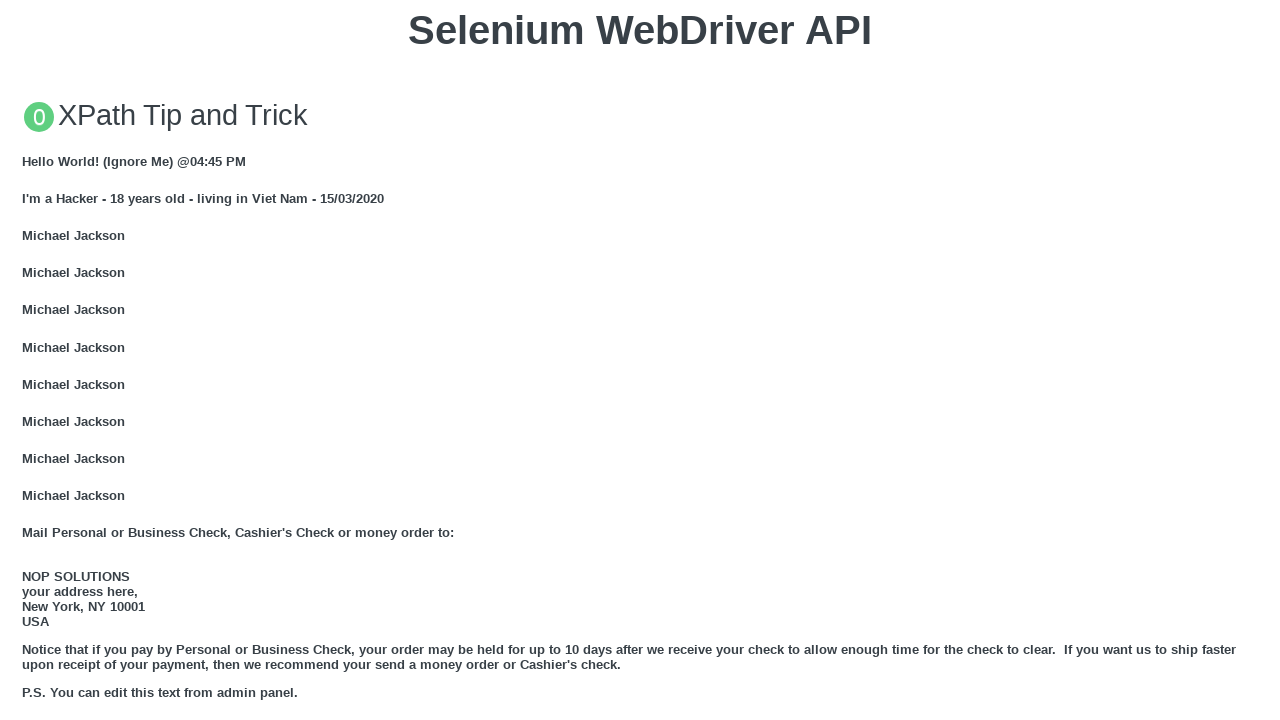

Clicked button to trigger JavaScript prompt alert at (640, 360) on xpath=//button[text()='Click for JS Prompt']
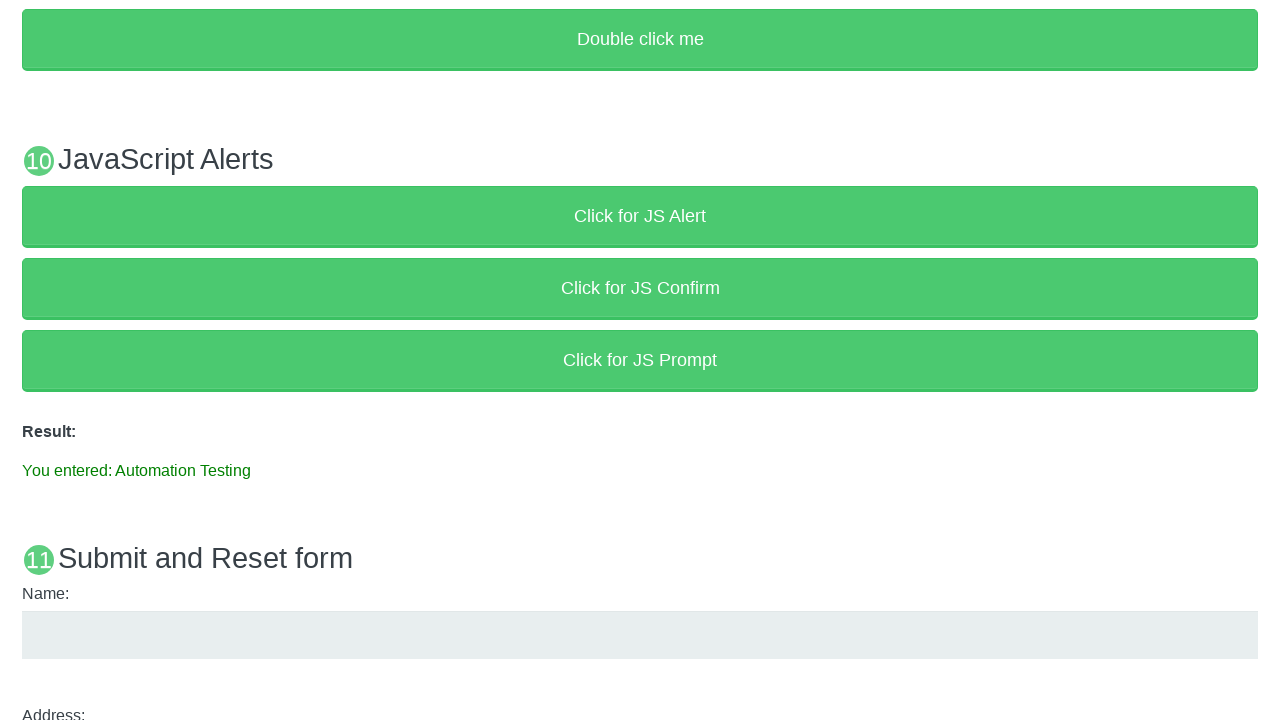

Waited for result element to appear
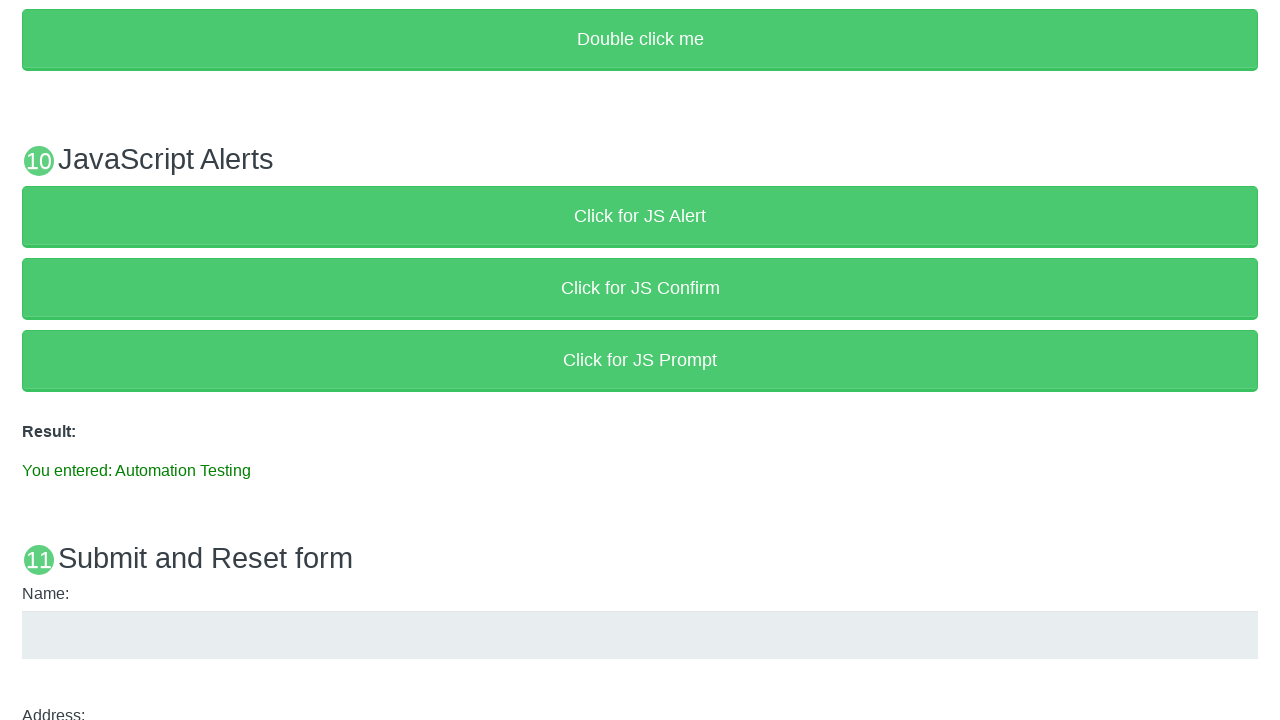

Retrieved result text from page
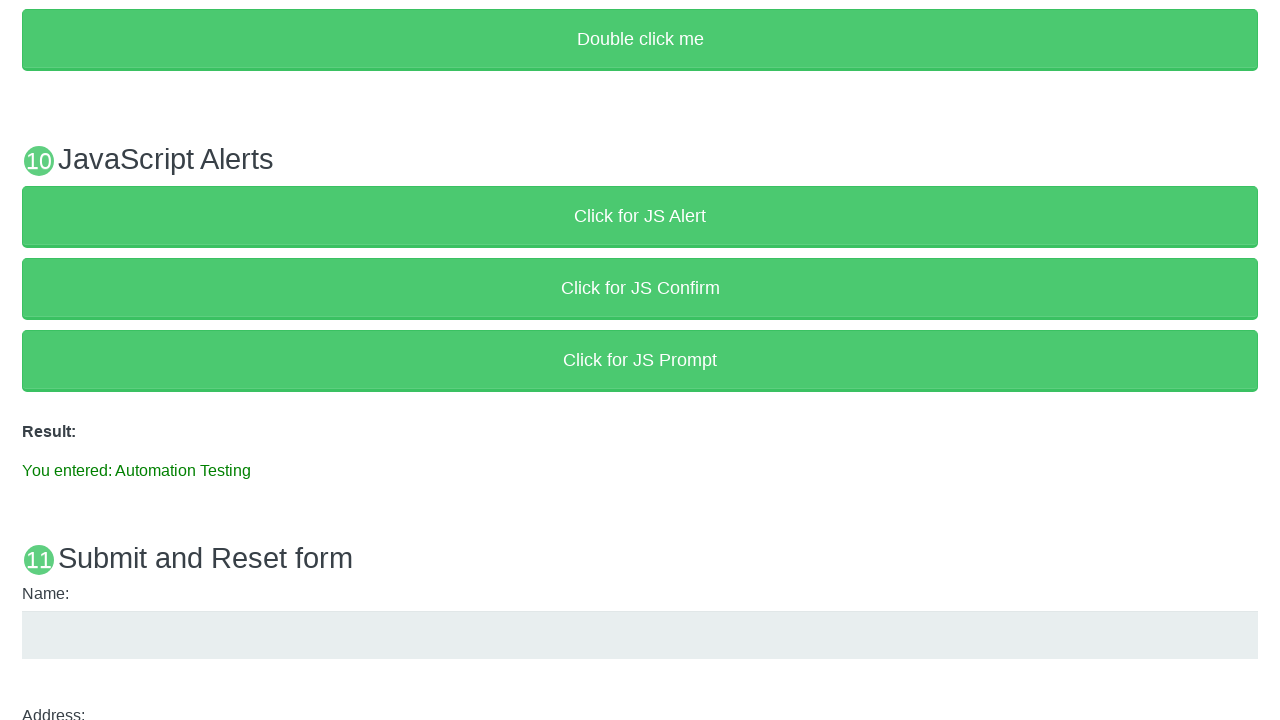

Verified that entered text 'Automation Testing' is displayed in result
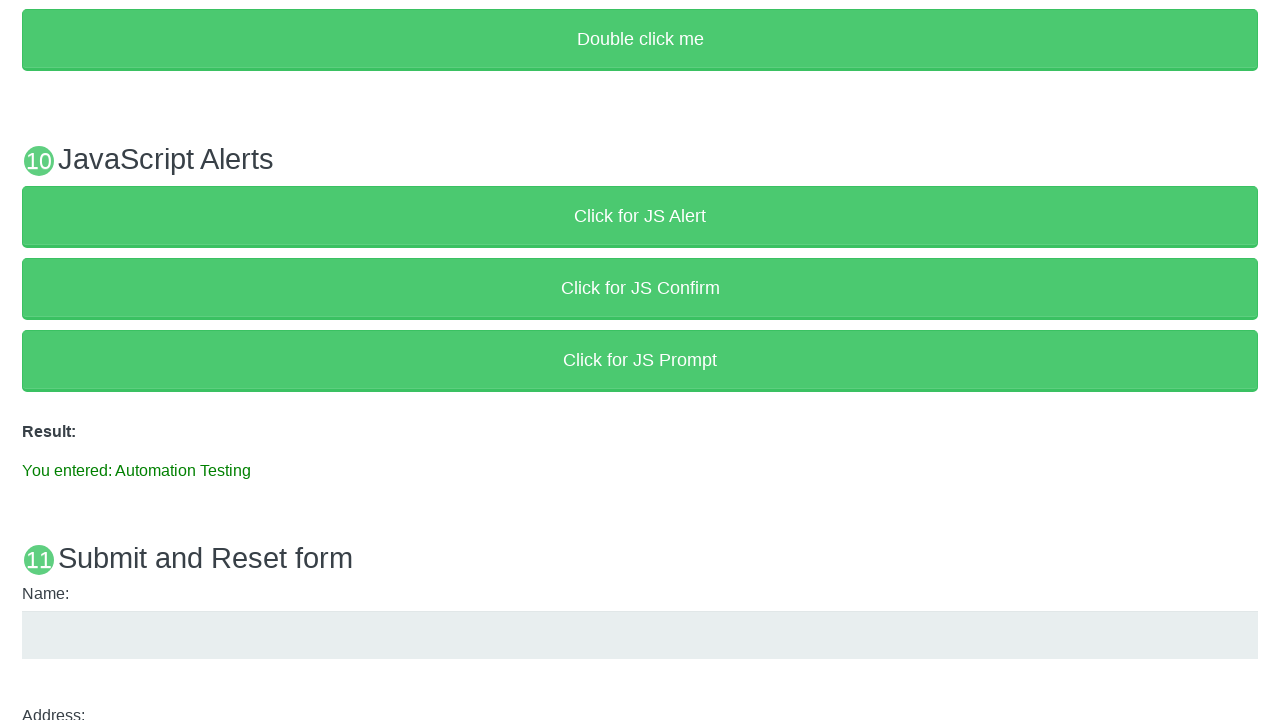

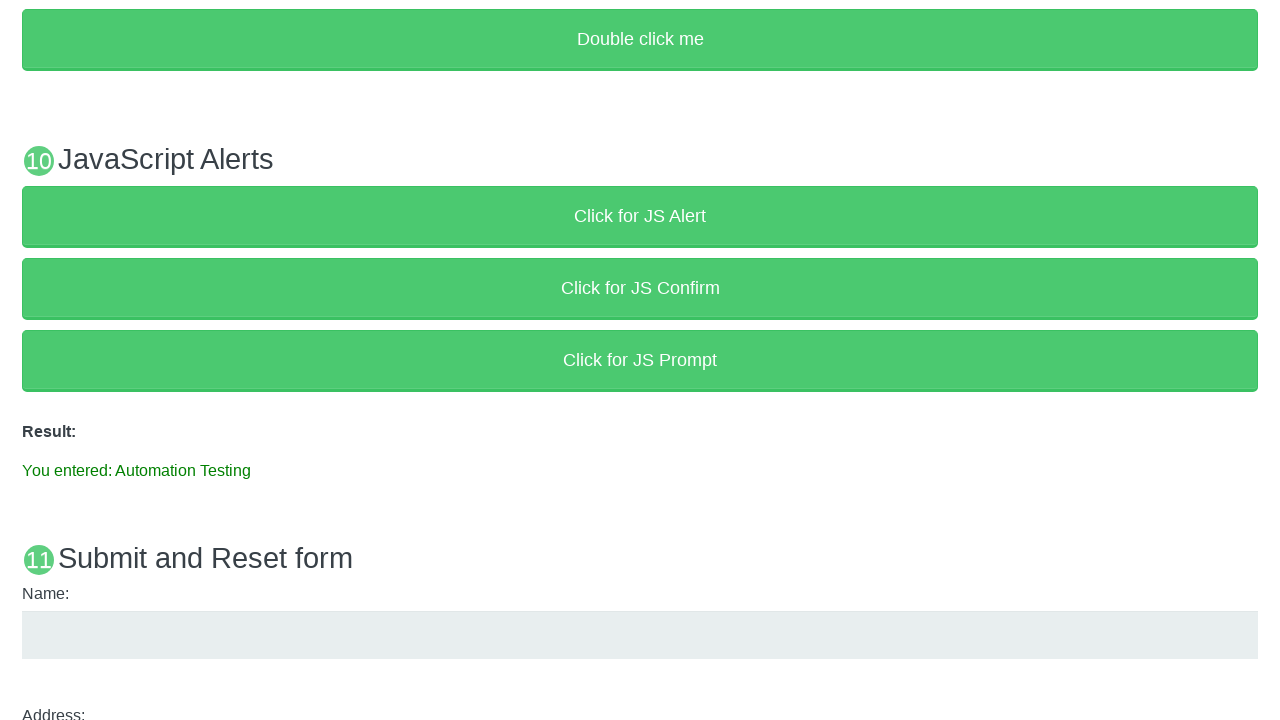